Navigates to the TOPS International career center website and maximizes the browser window to verify the page loads successfully.

Starting URL: https://careercenter.tops-int.com/

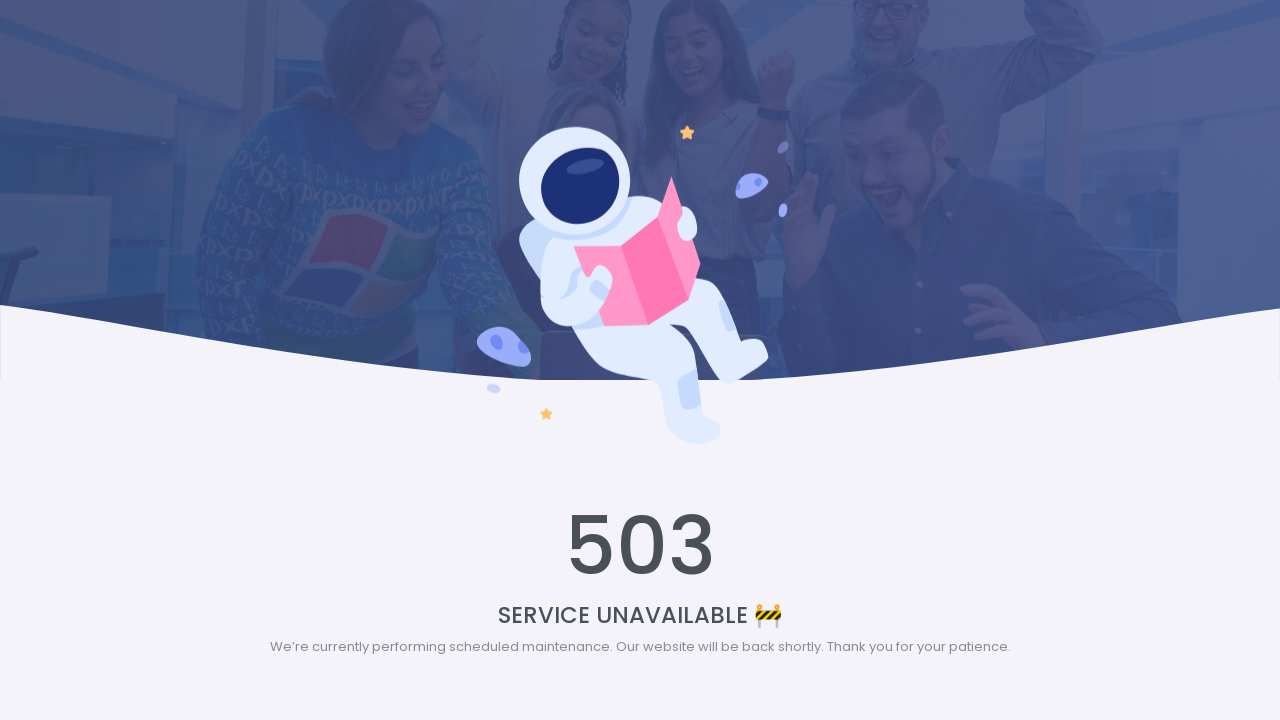

Navigated to TOPS International career center website
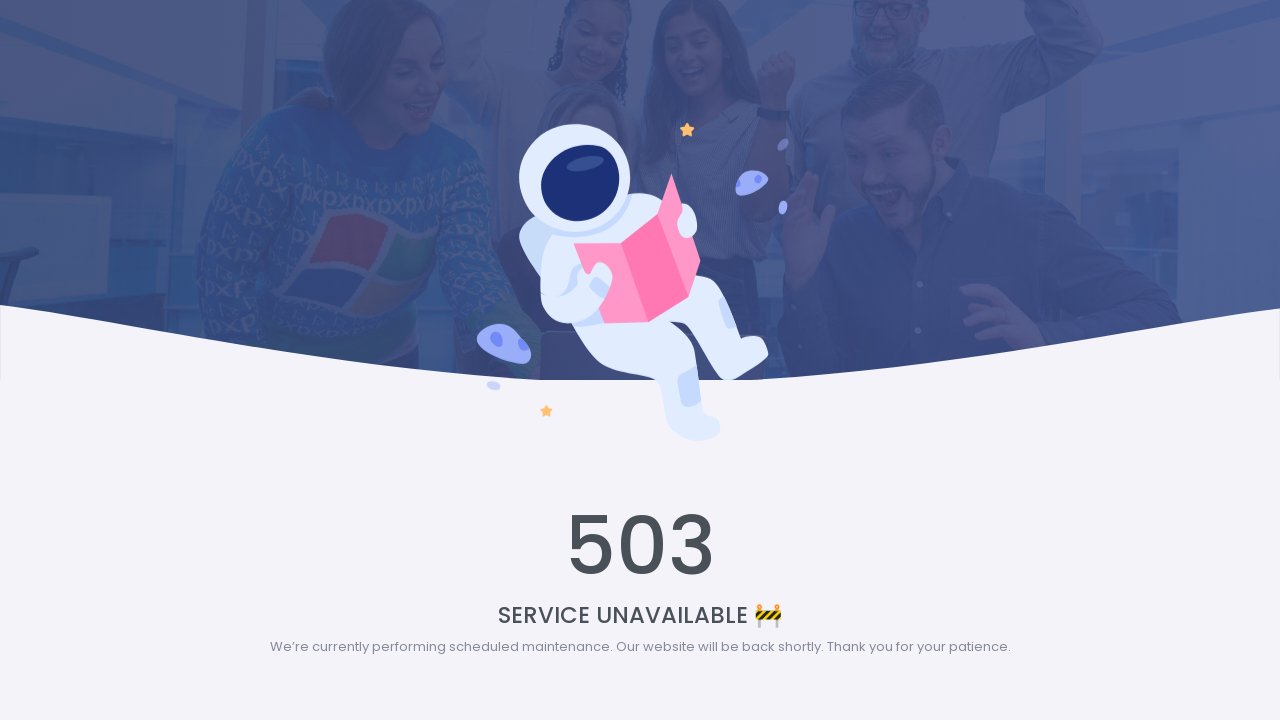

Page loaded - DOM content ready
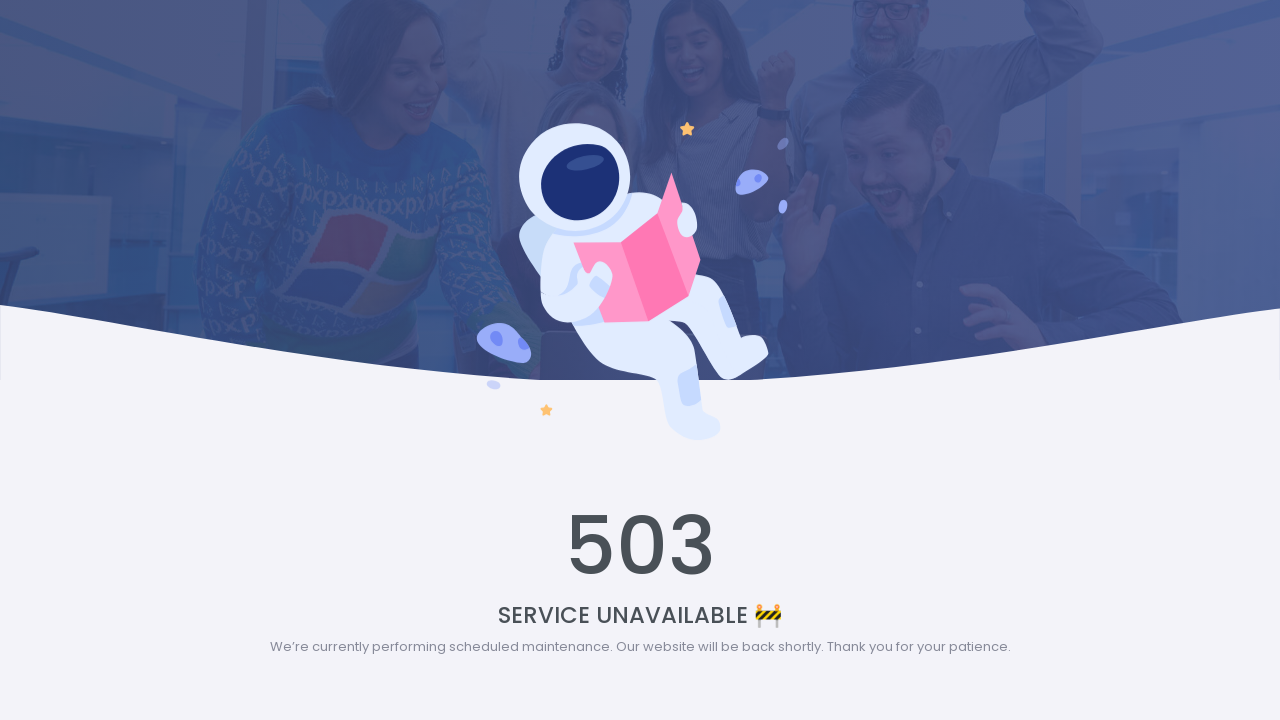

Browser window maximized
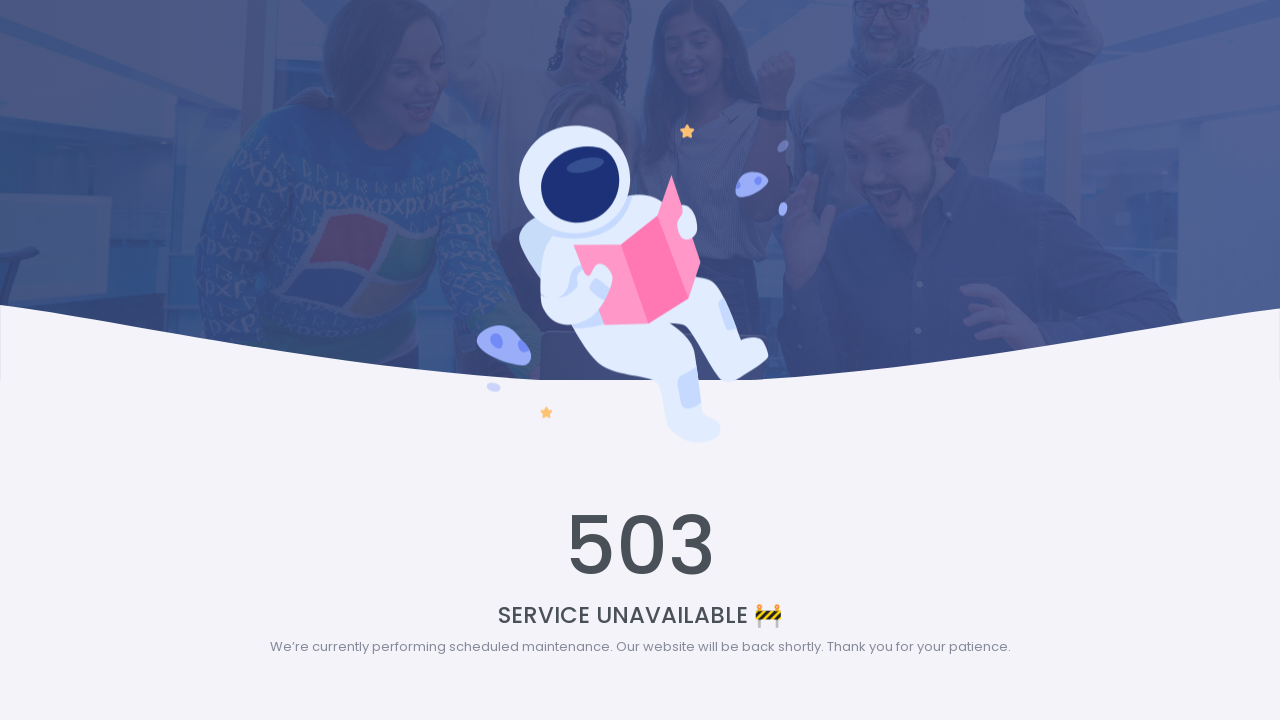

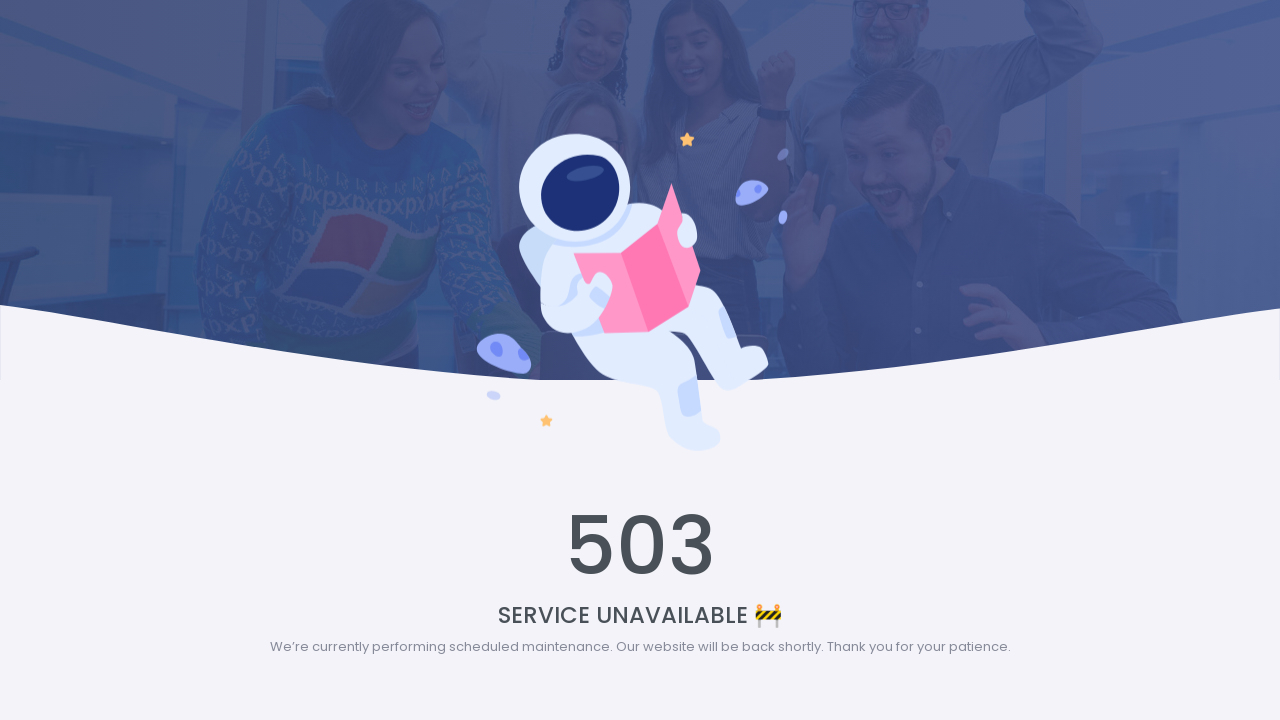